Tests library locations page by clicking on Locations link and verifying location names are displayed

Starting URL: https://buckslib.org/

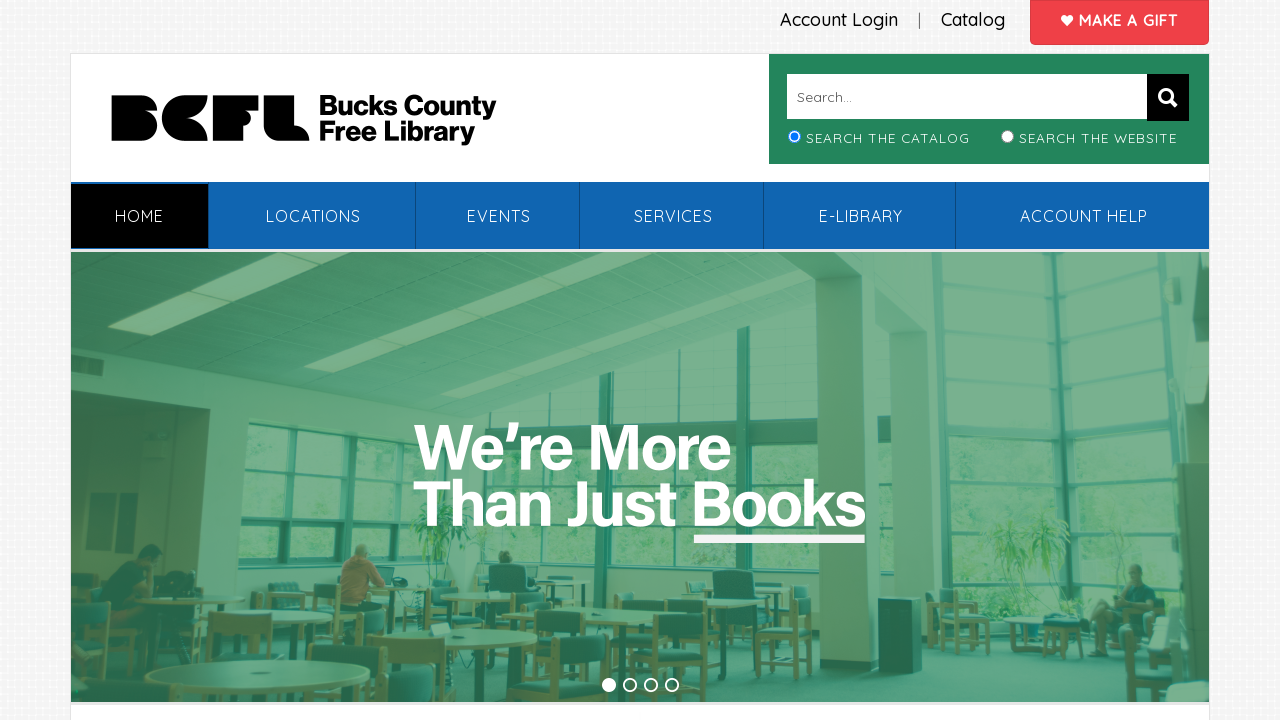

Clicked on Locations link at (313, 216) on xpath=//*[contains(text(),' Locations')]
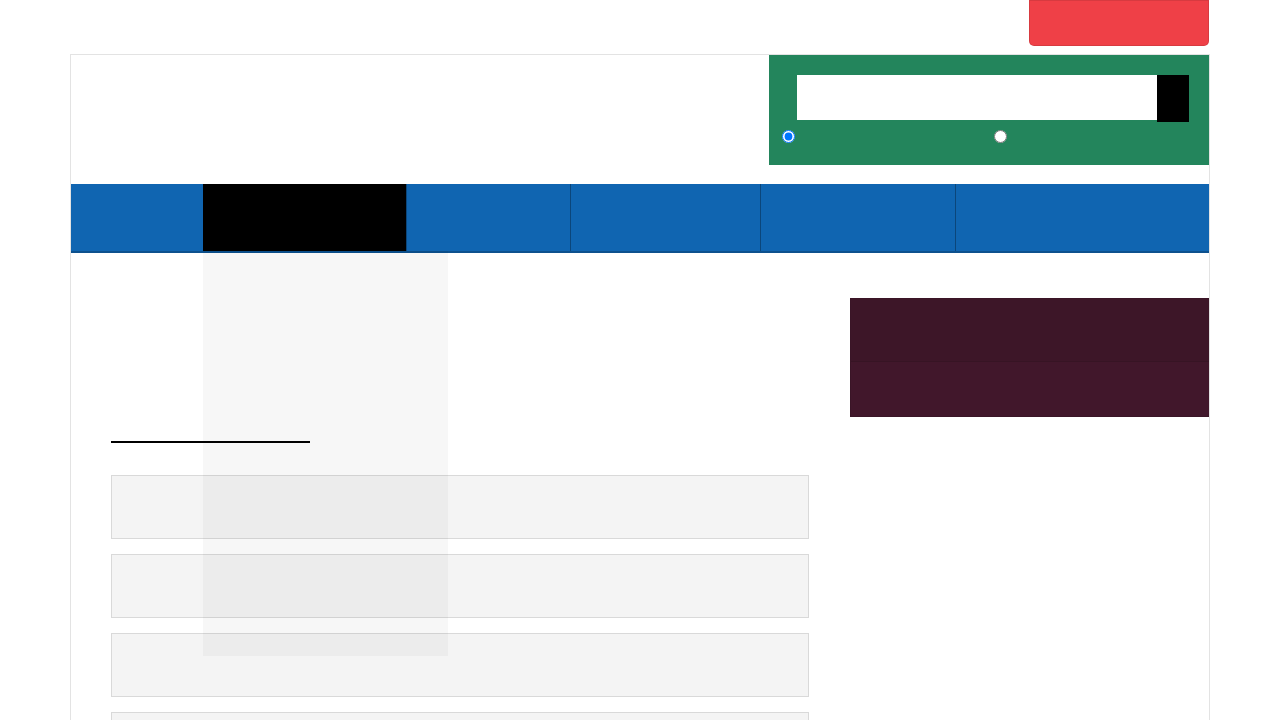

Location accordion loaded successfully
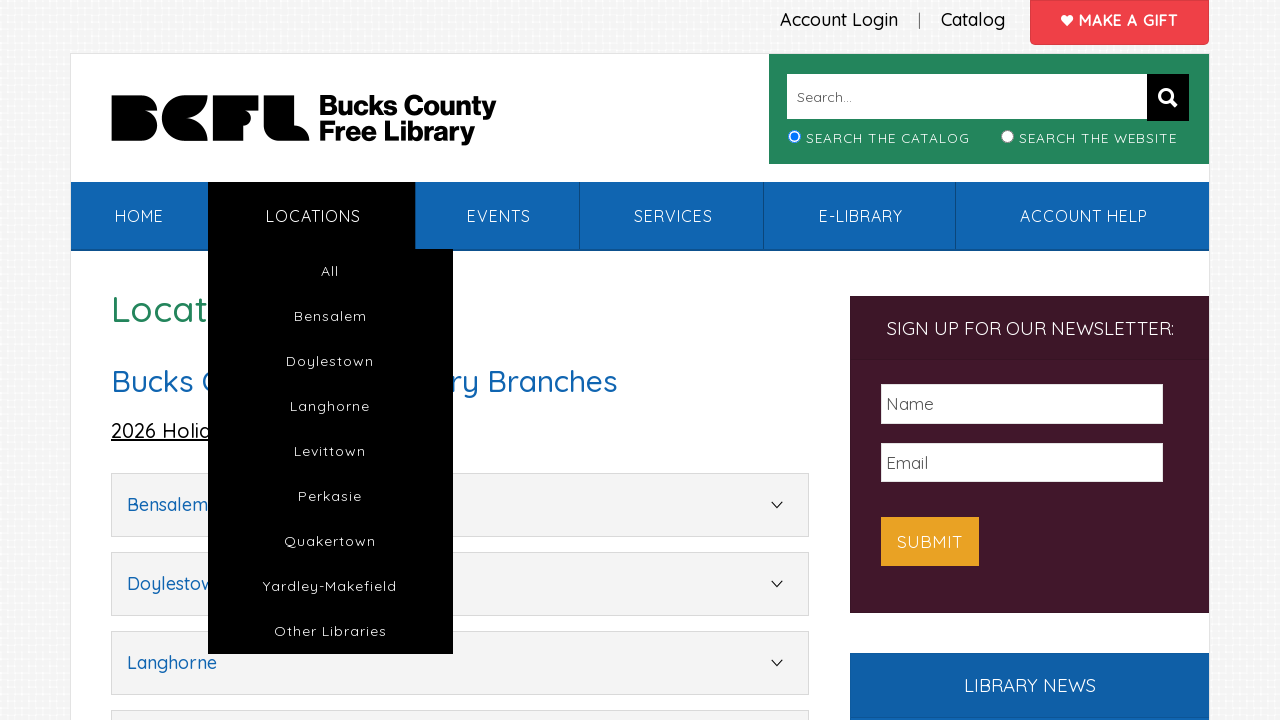

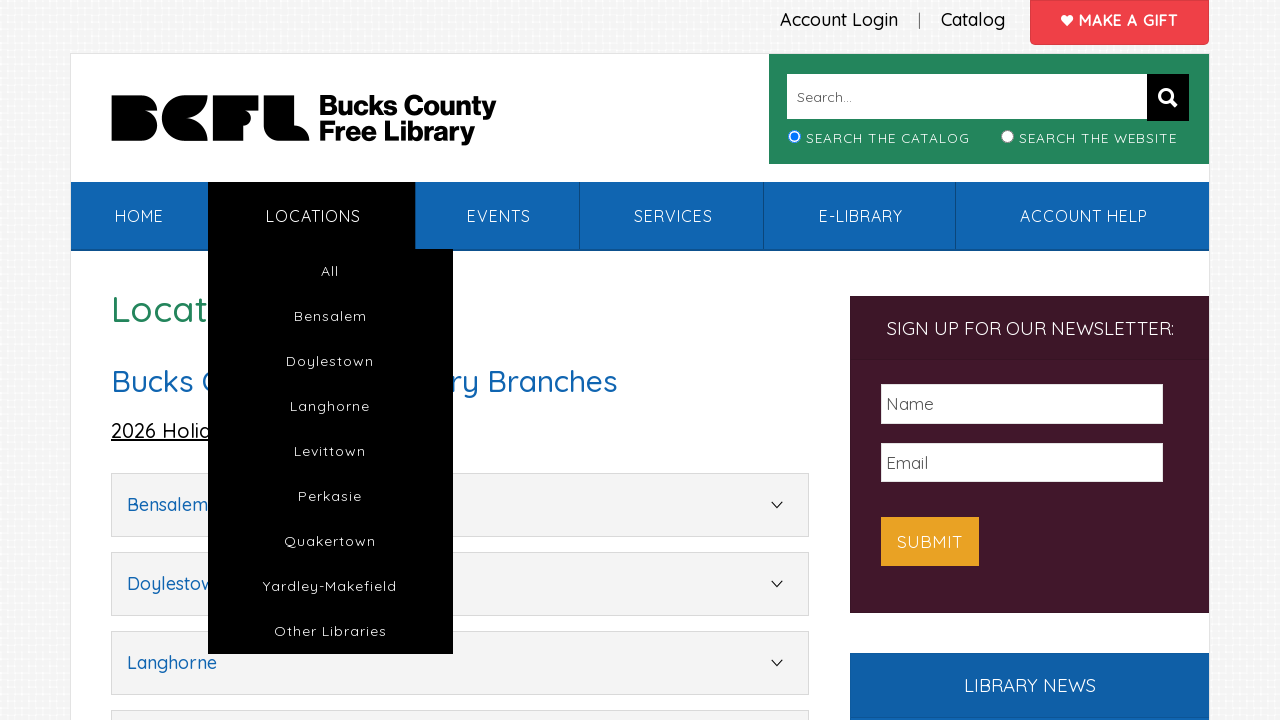